Tests various JavaScript alert types including simple alerts, confirmation dialogs, and prompt dialogs with text input

Starting URL: https://demoqa.com/alerts

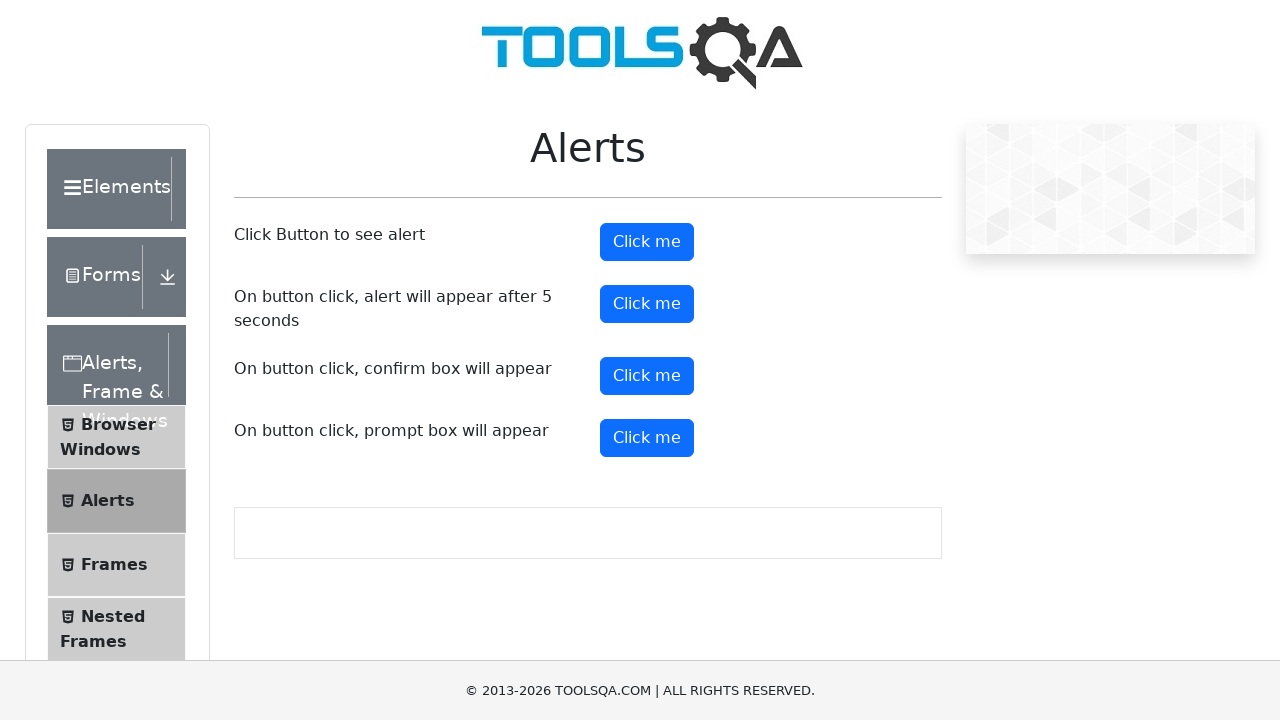

Clicked alert button and accepted simple alert dialog at (647, 242) on #alertButton
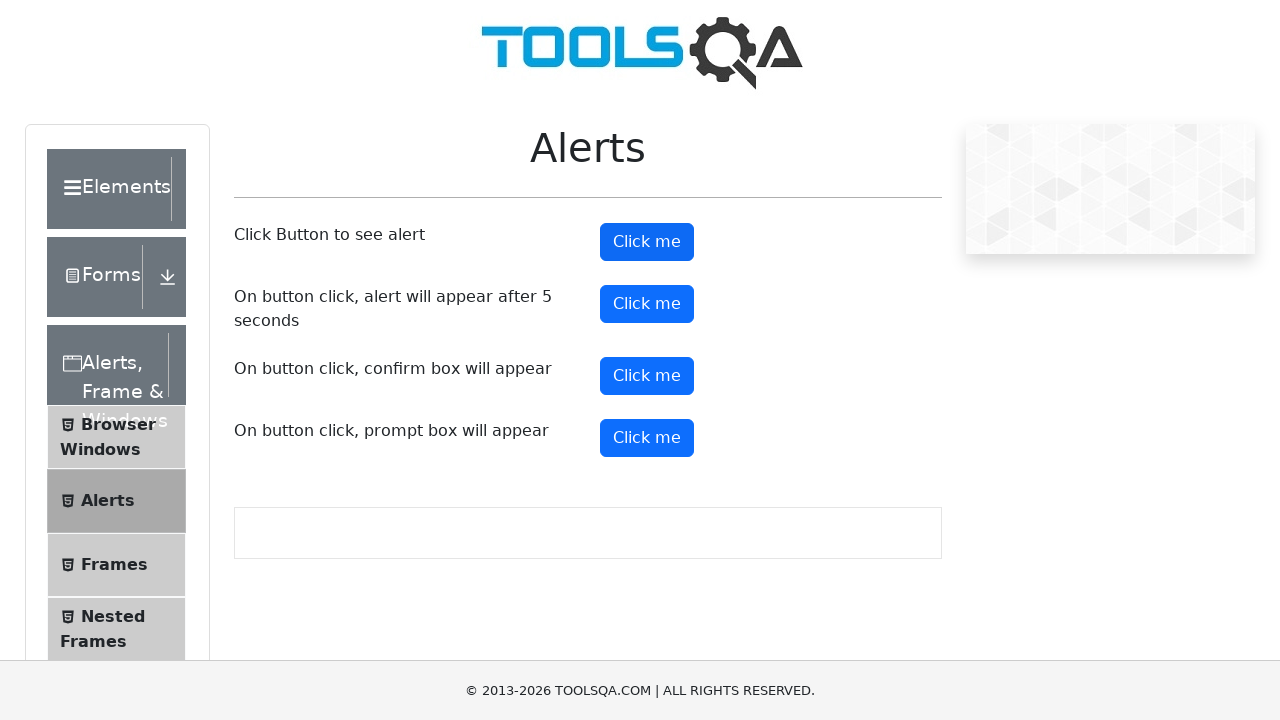

Clicked confirm button and accepted confirmation dialog at (647, 376) on #confirmButton
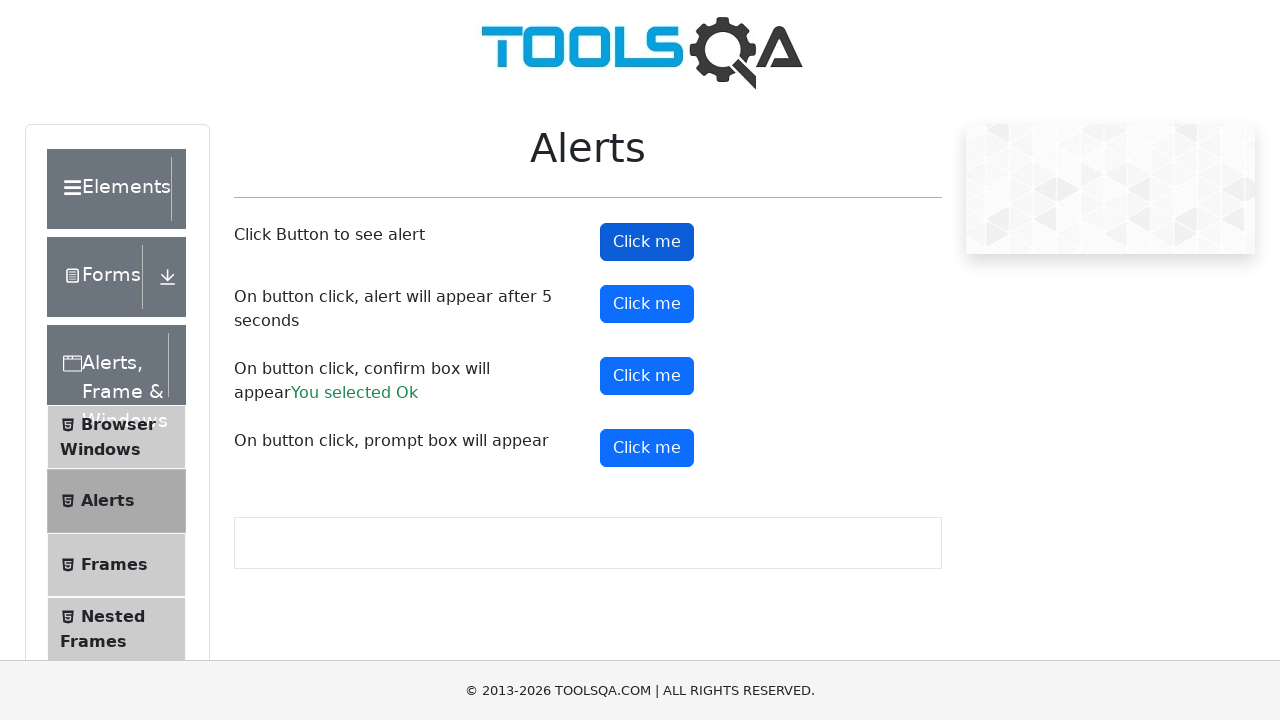

Clicked confirm button and dismissed confirmation dialog at (647, 376) on #confirmButton
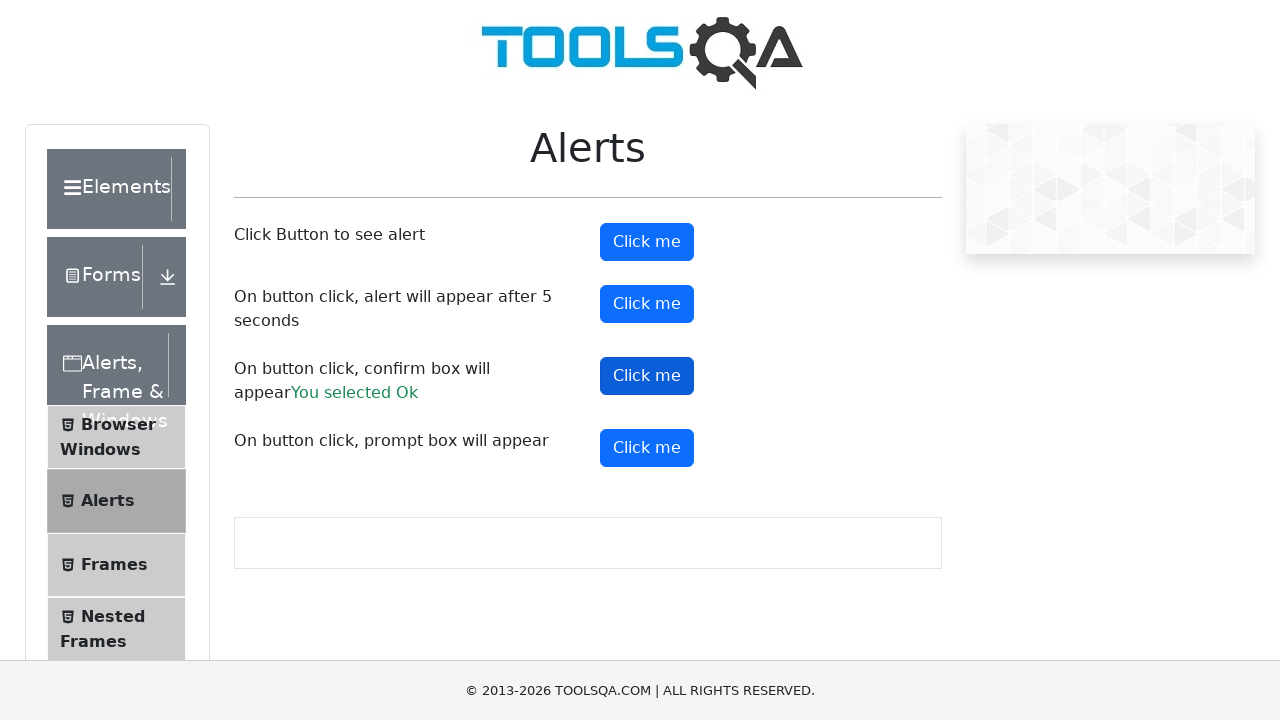

Clicked prompt button, entered 'Text 2', and accepted prompt dialog at (647, 448) on #promtButton
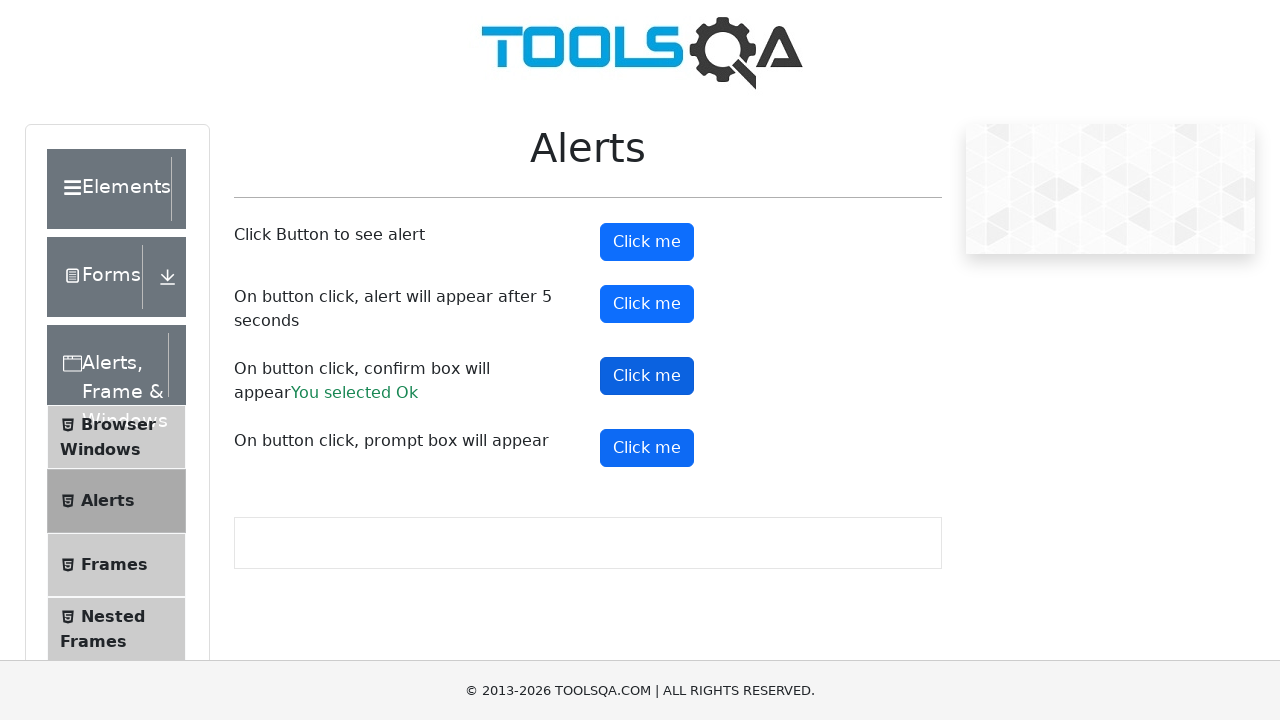

Clicked prompt button and dismissed prompt dialog without entering text at (647, 448) on #promtButton
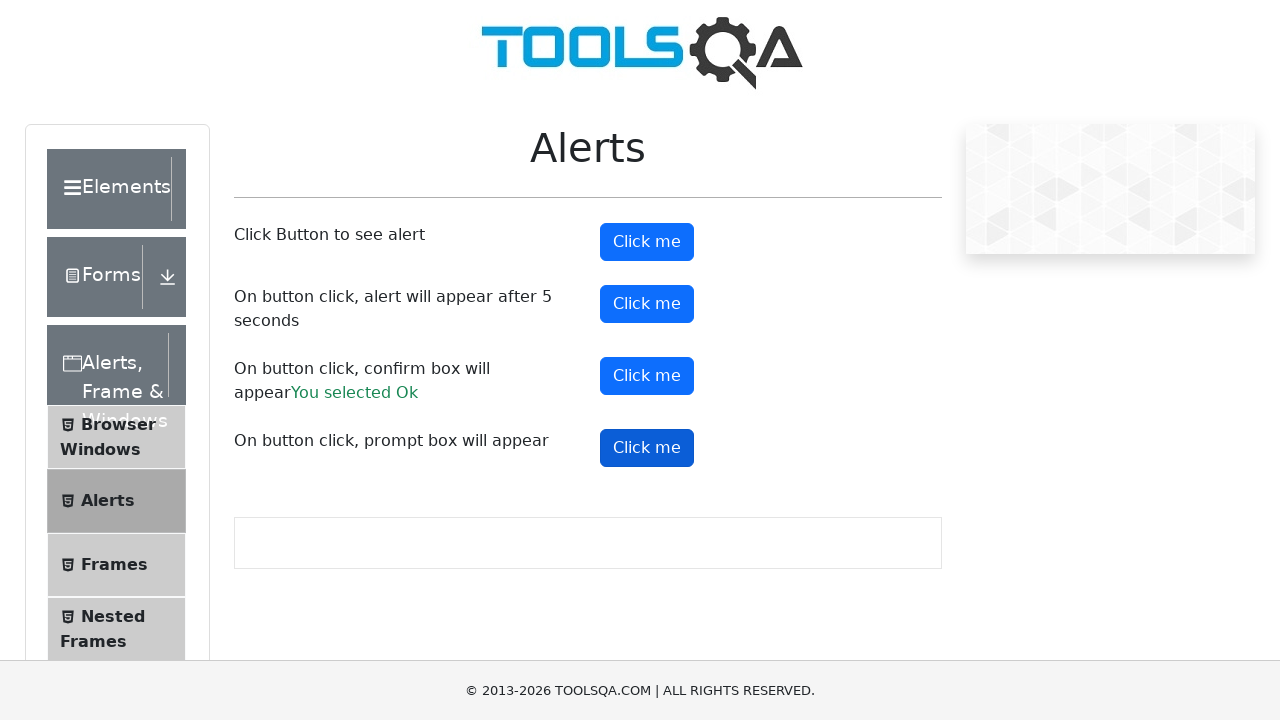

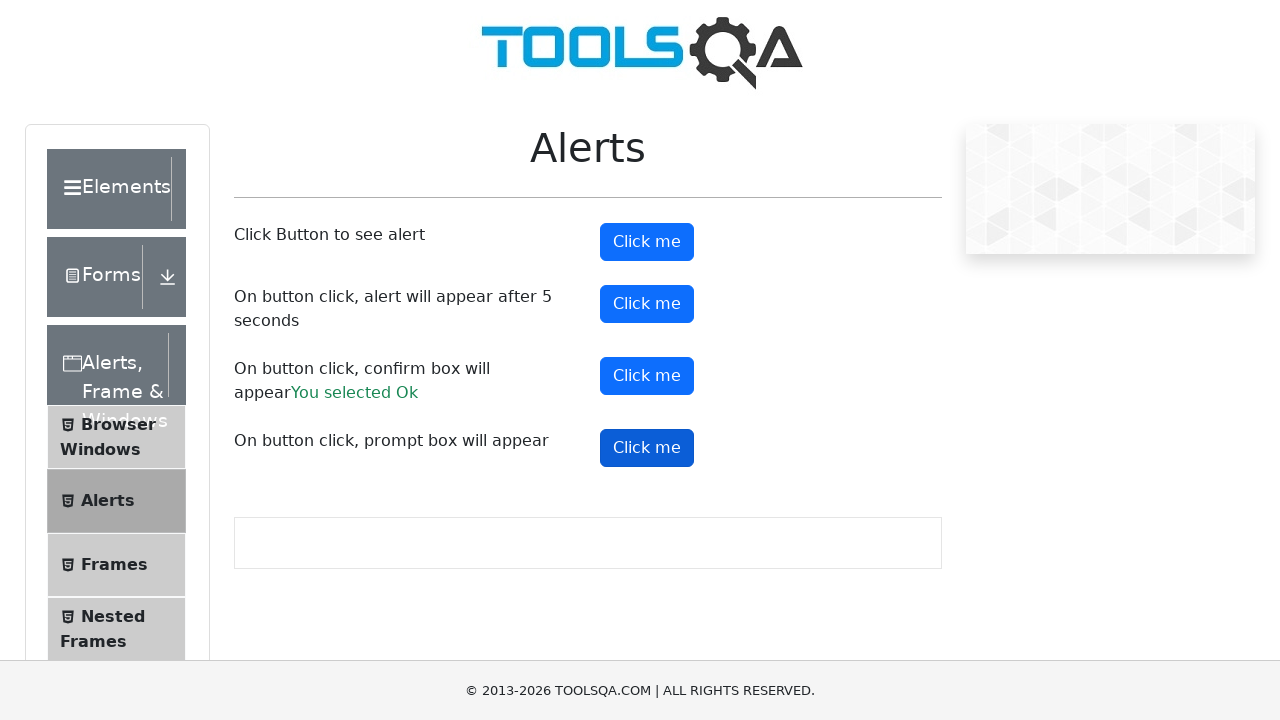